Navigates to a Twitch channel page and checks whether the streamer is currently live or offline by looking for the "Offline" indicator text.

Starting URL: https://www.twitch.tv/chknngts

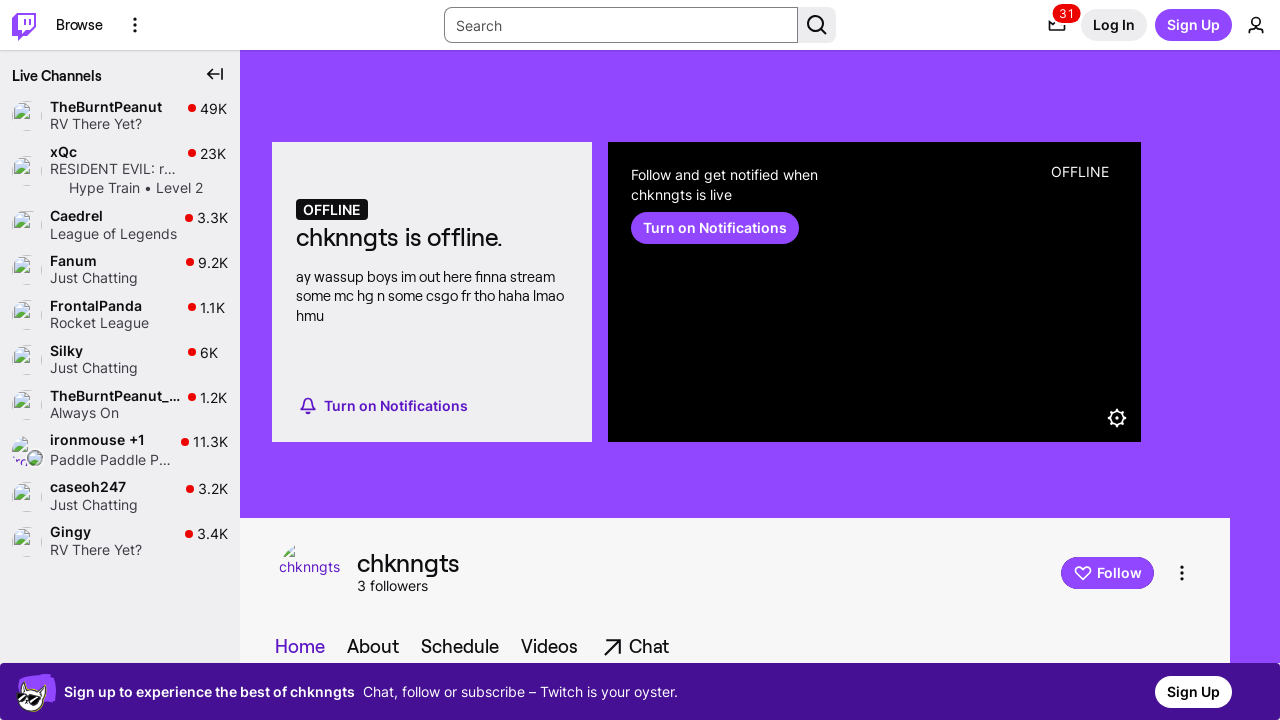

Navigated to Twitch channel chknngts
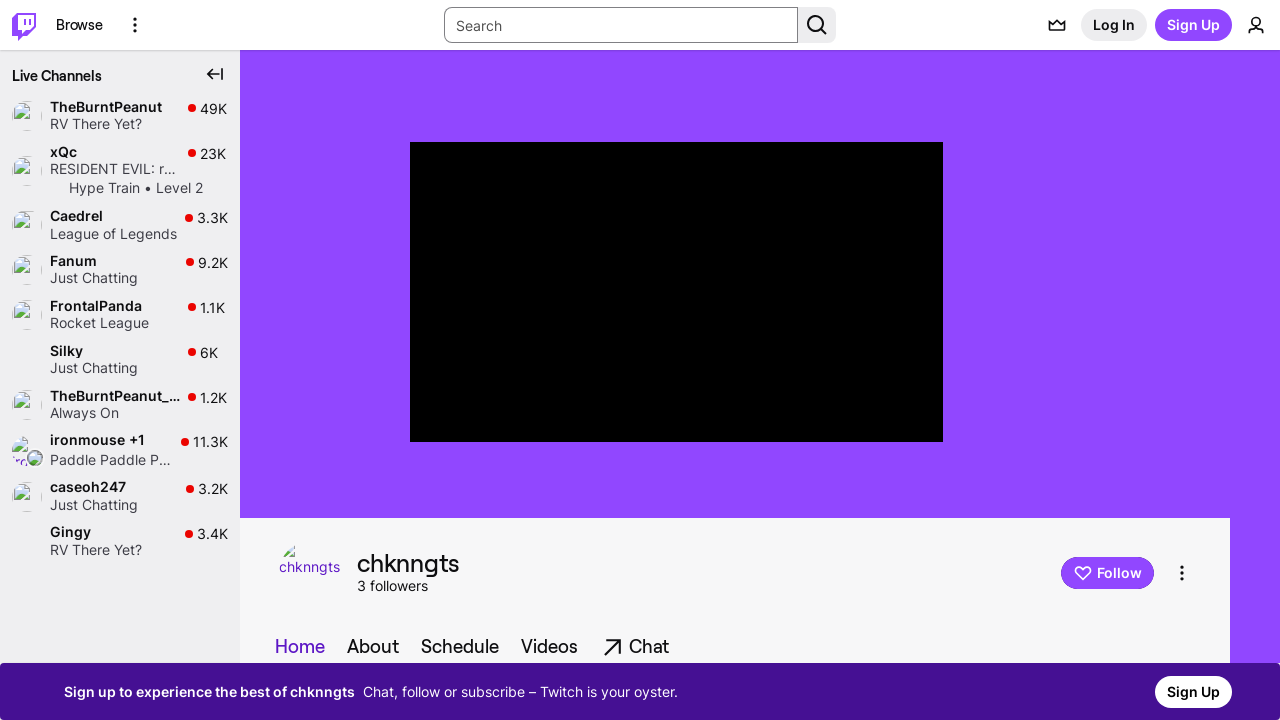

Offline indicator not found - streamer is online
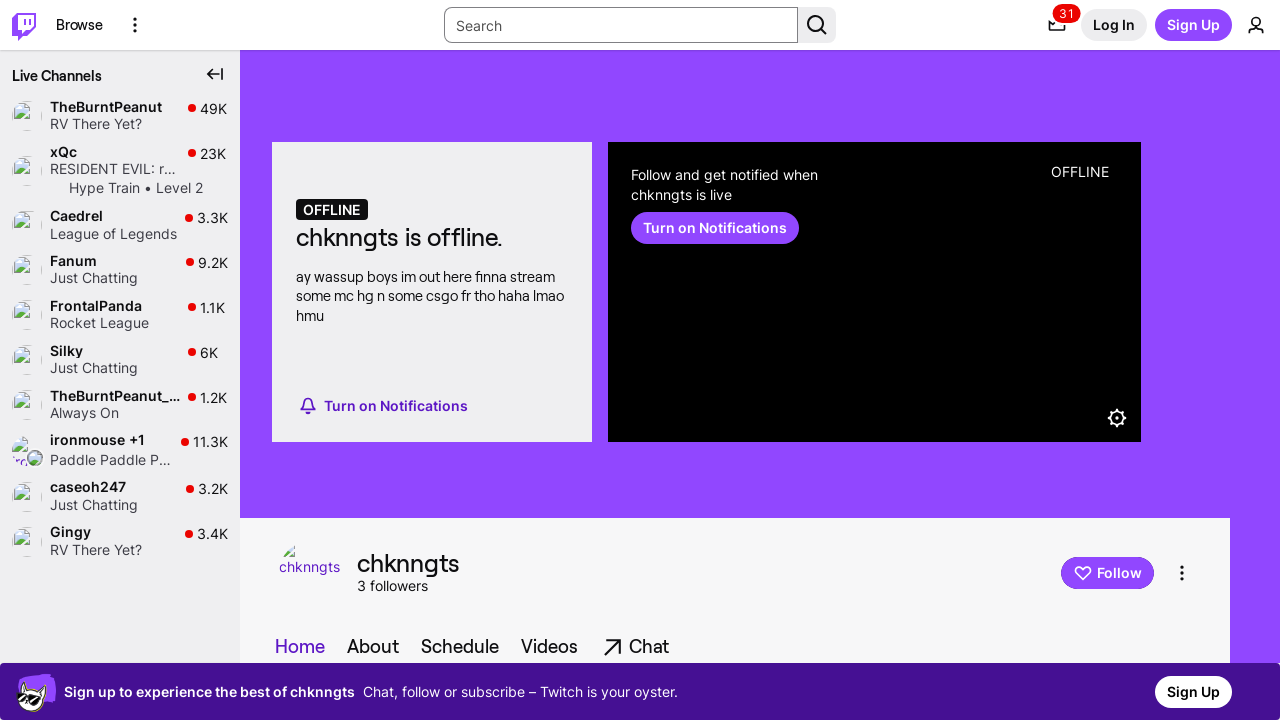

Stream player content loaded
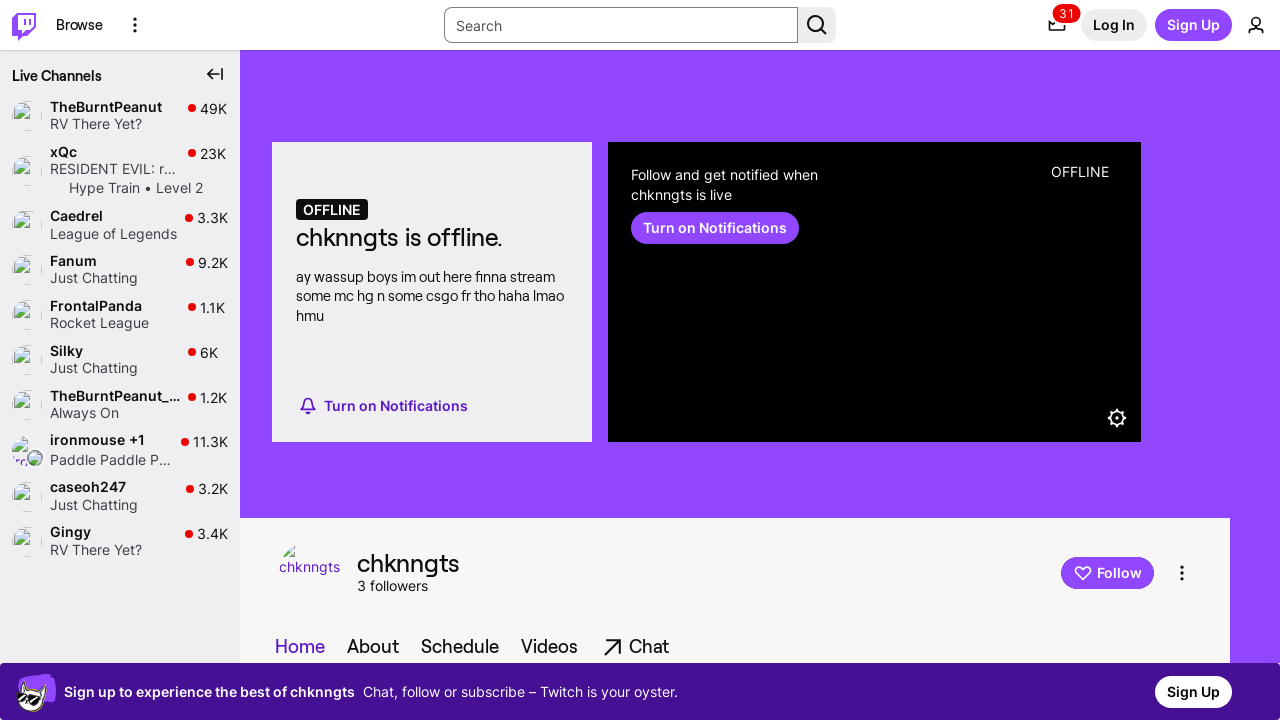

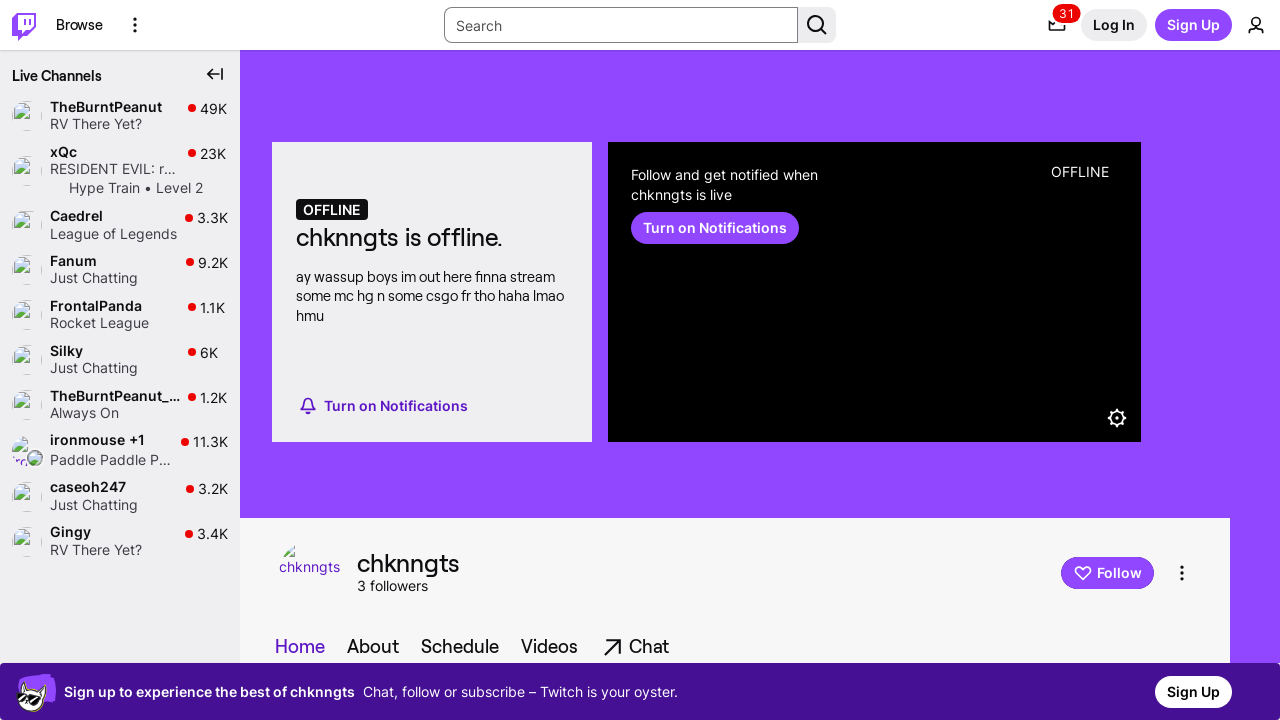